Tests JavaScript confirm dialog by clicking confirm button and accepting the confirmation

Starting URL: https://the-internet.herokuapp.com/

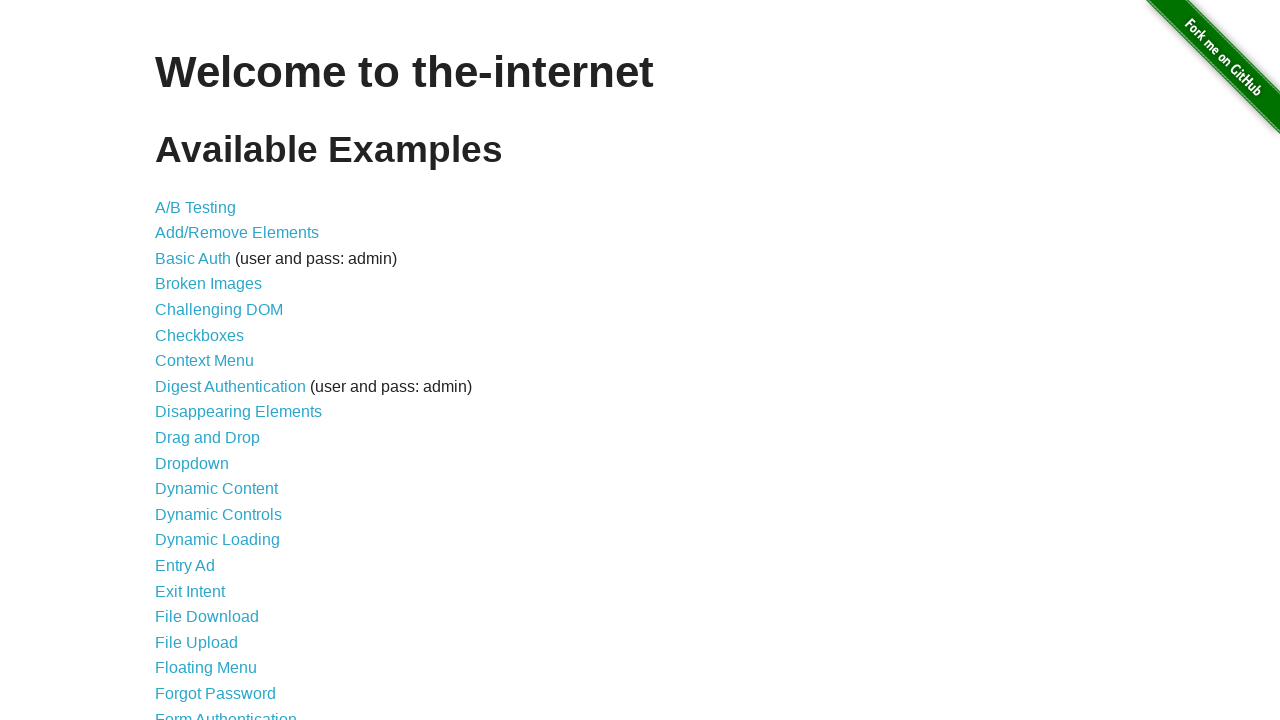

Clicked on JavaScript Alerts link at (214, 361) on a:text('JavaScript Alerts')
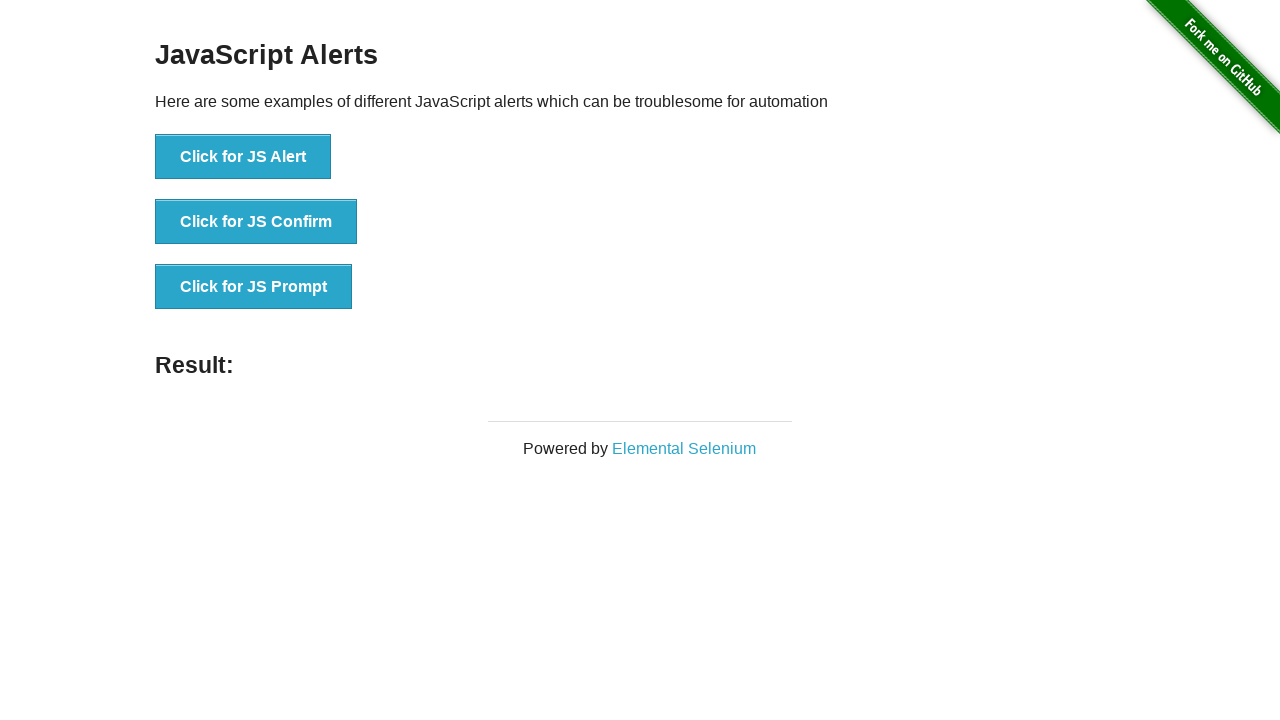

Clicked on JS Confirm button at (256, 222) on xpath=//*[@id='content']/div/ul/li[2]/button
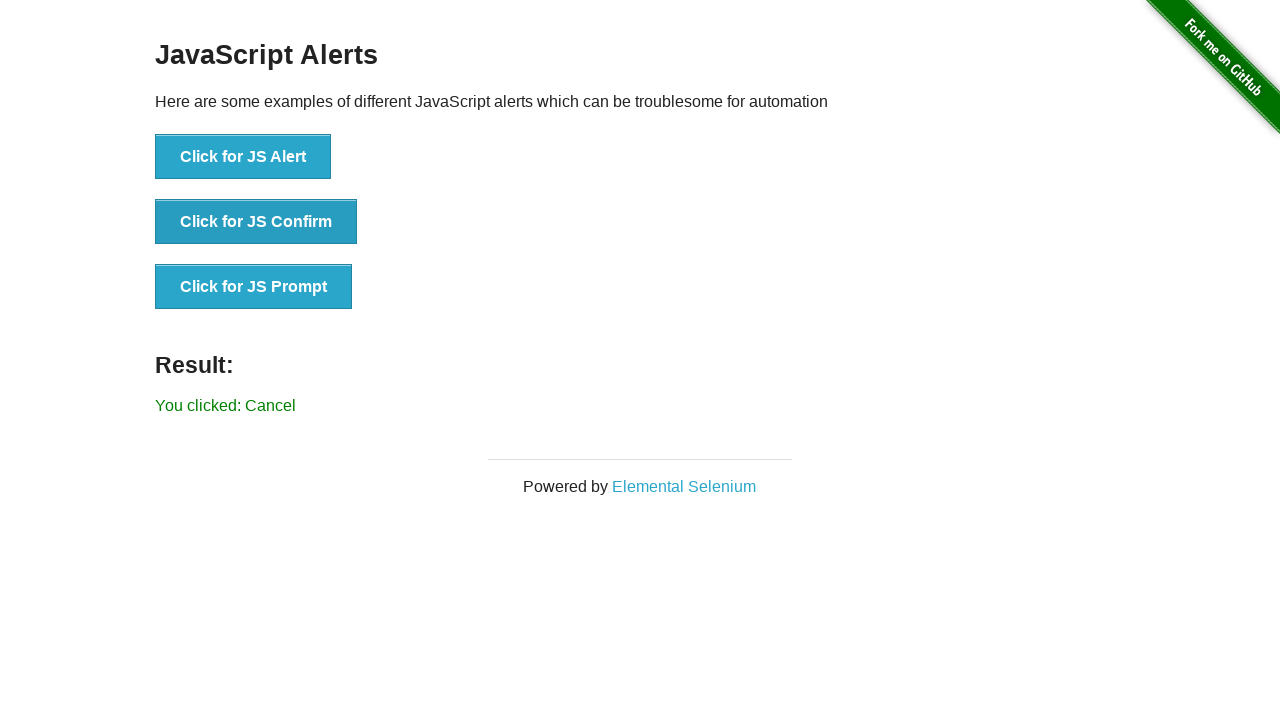

Set up dialog handler to accept confirmation
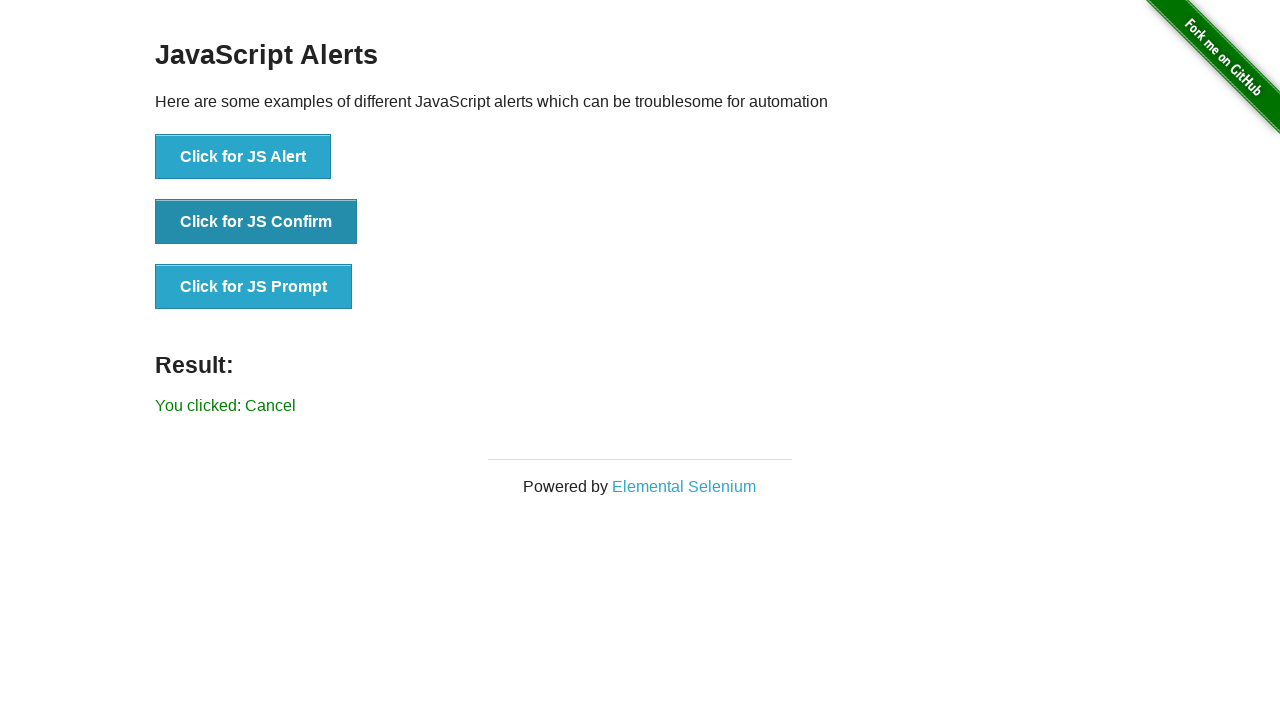

Clicked on JS Confirm button to trigger dialog at (256, 222) on xpath=//*[@id='content']/div/ul/li[2]/button
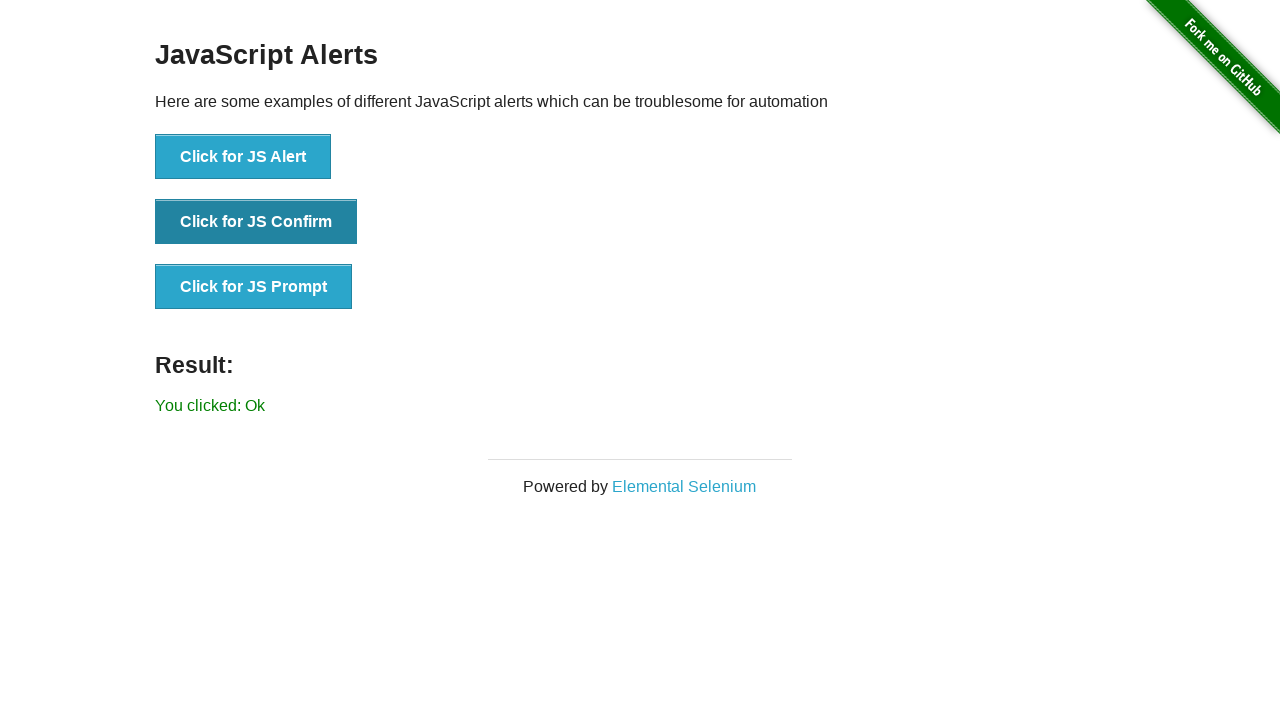

Verified confirmation message 'You clicked: Ok' appeared
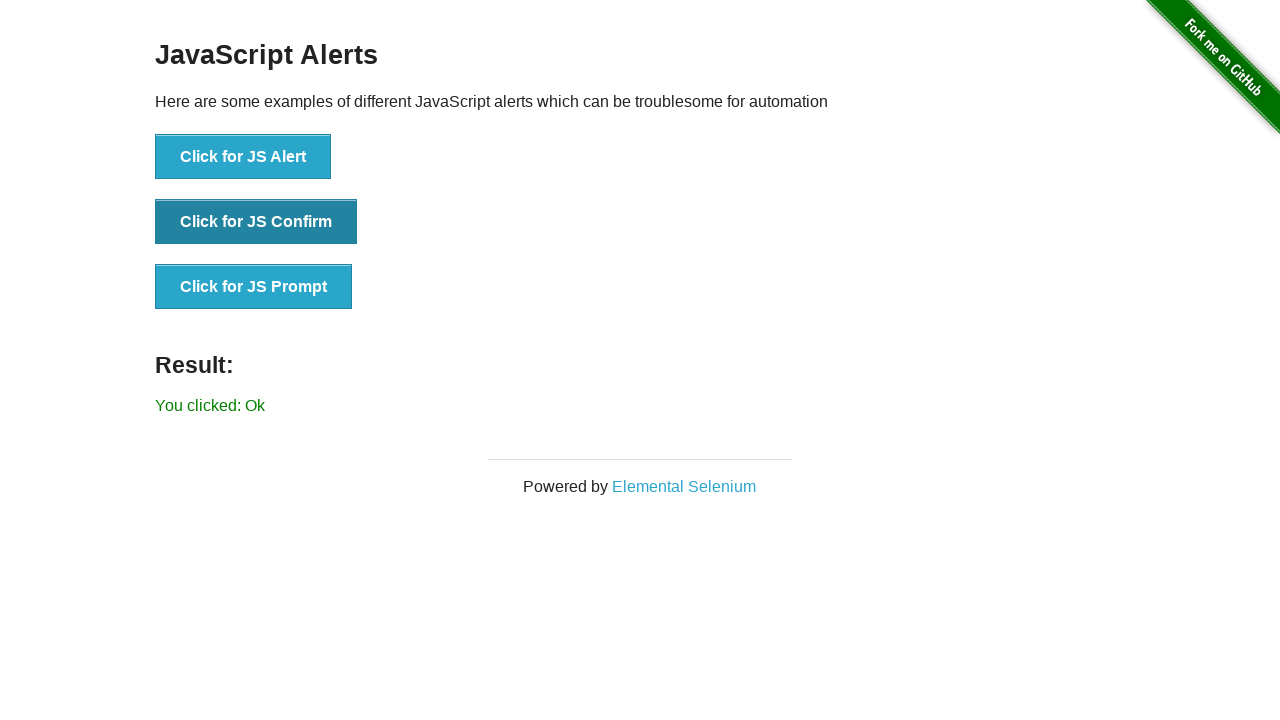

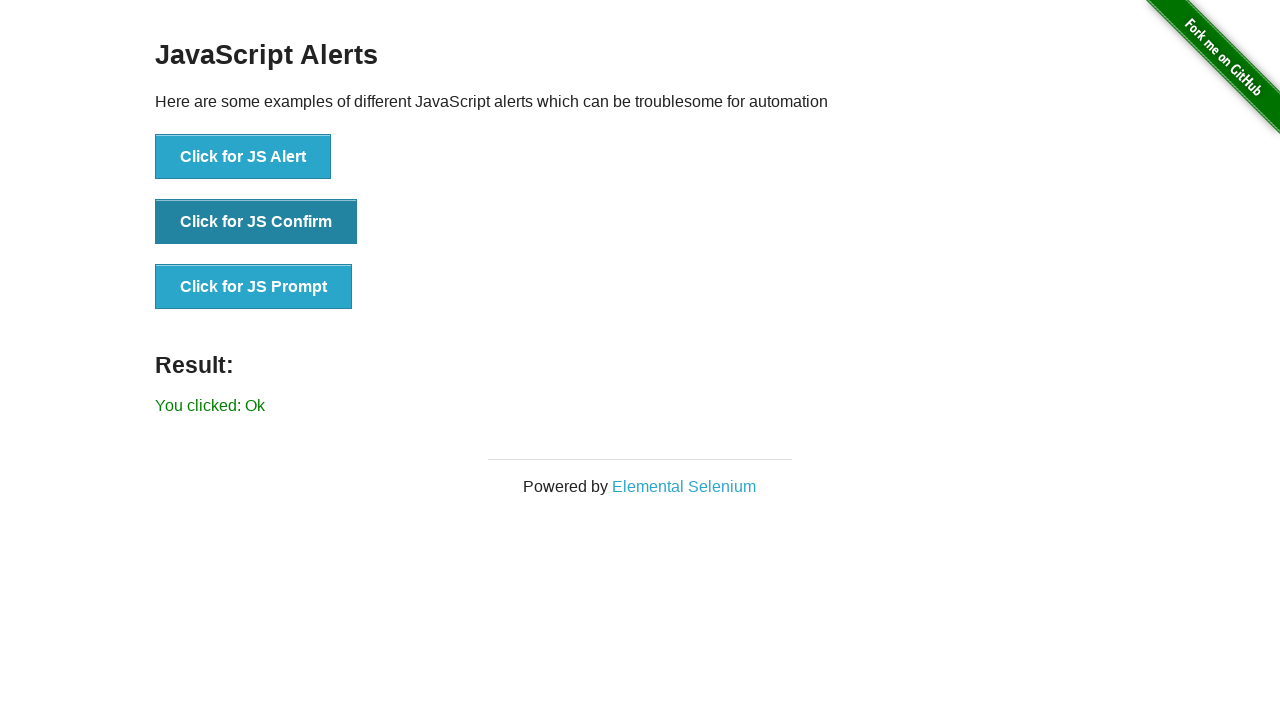